Tests form interactions by clicking links, filling text fields, selecting radio buttons, checkboxes, and dropdown options on a sample form page

Starting URL: https://www.mycontactform.com

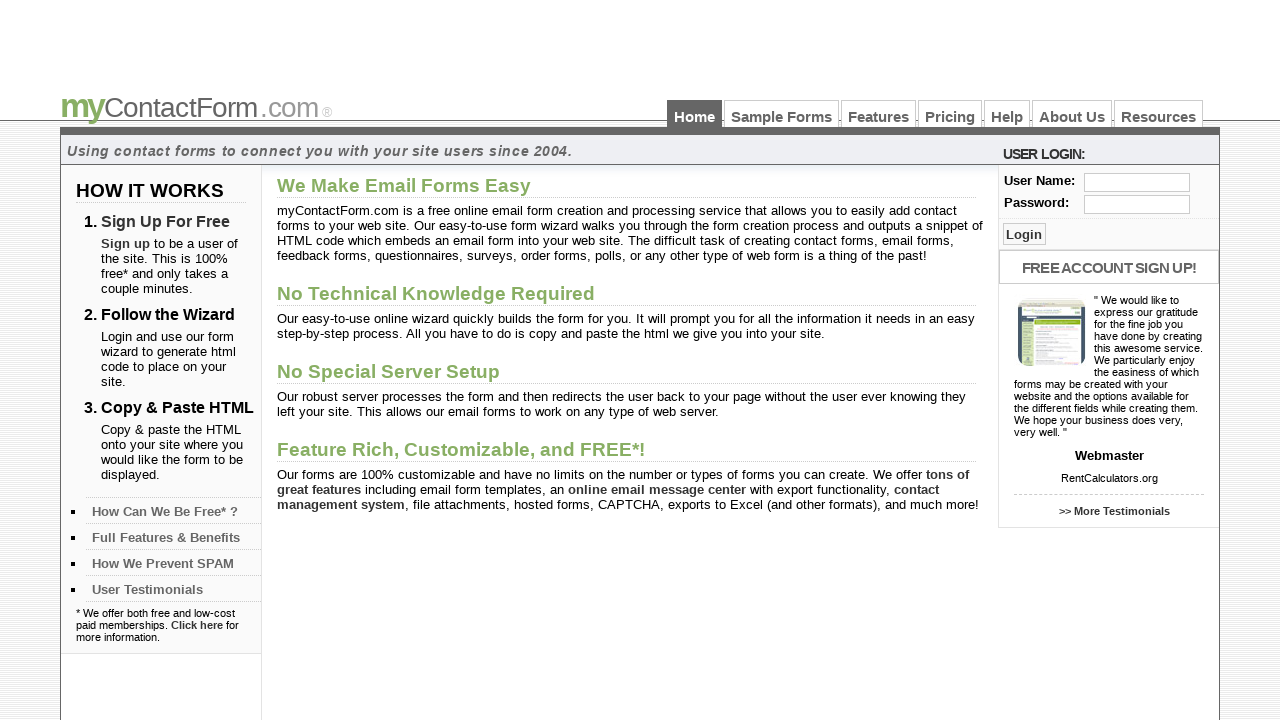

Navigated to mycontactform.com
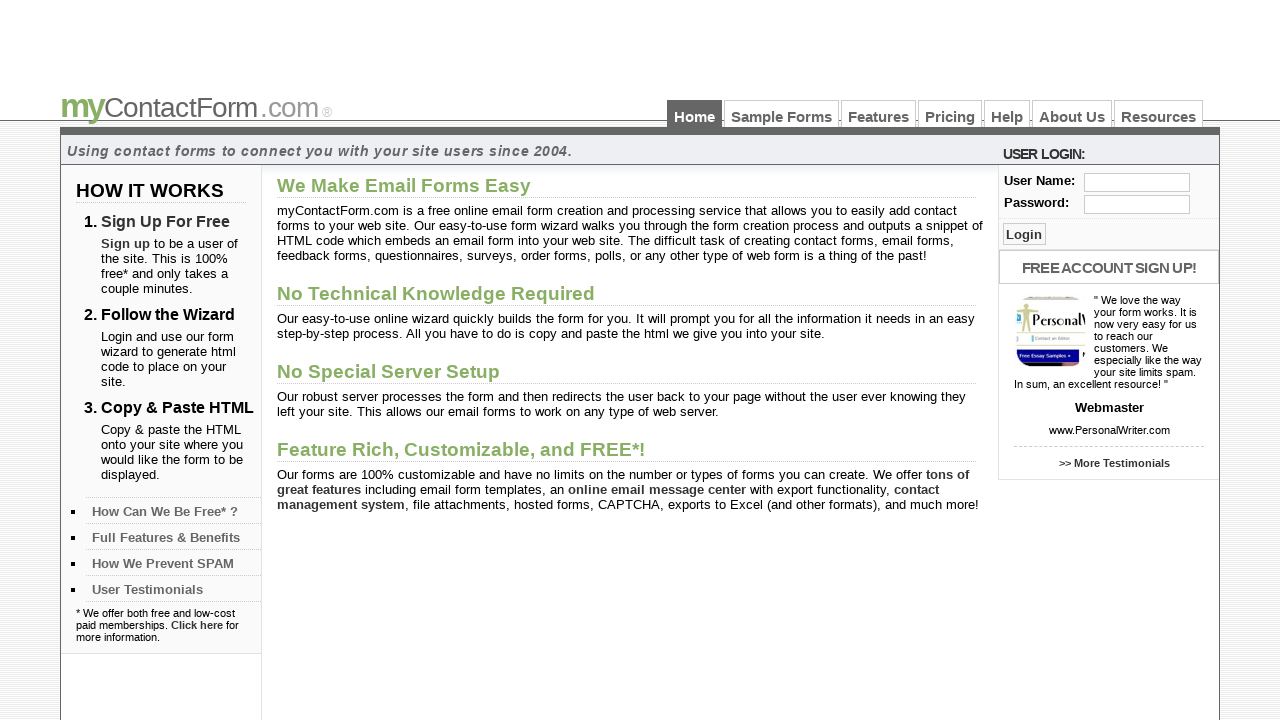

Clicked on Sample Forms link at (782, 114) on text=Sample Forms
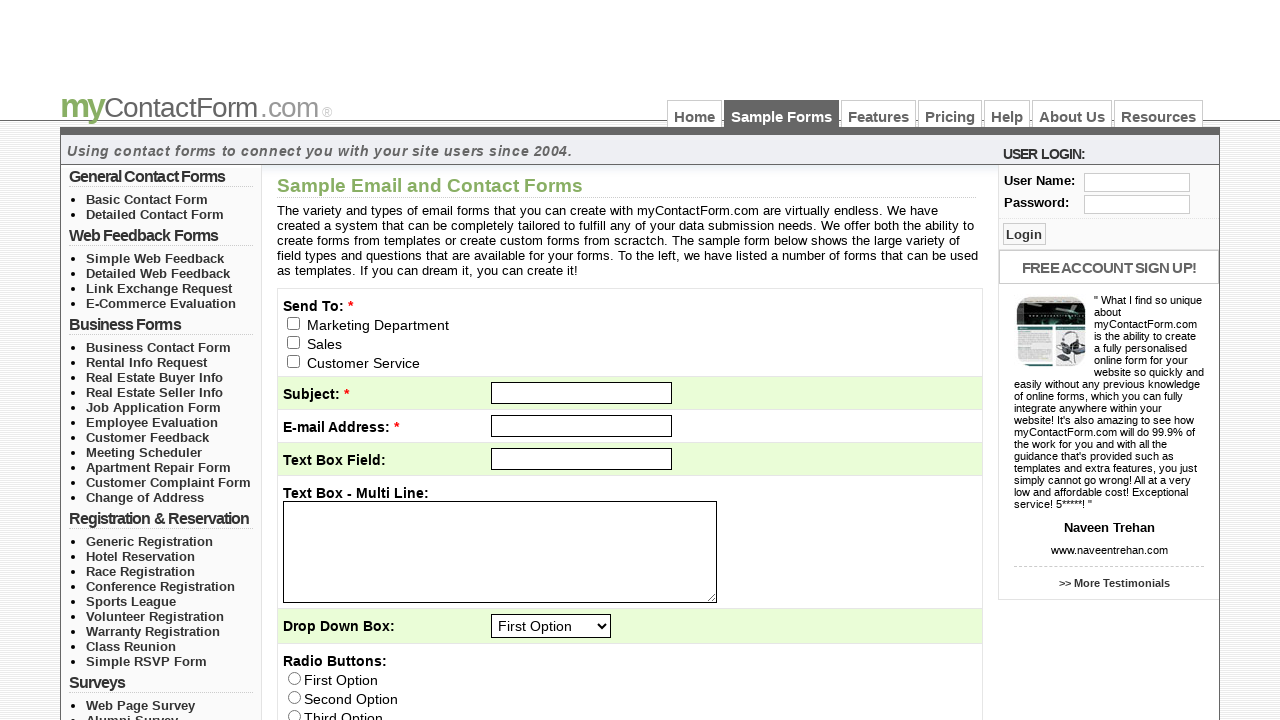

Filled subject field with 'AZOLA' on #subject
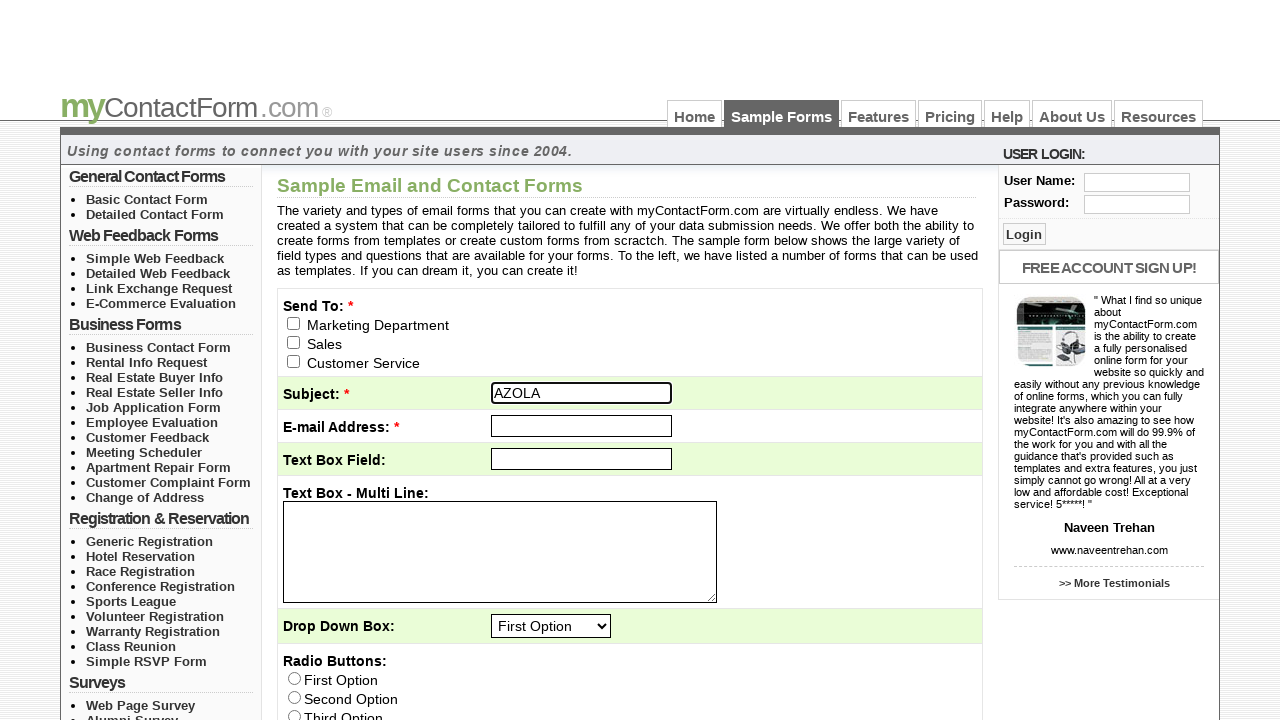

Clicked on form element q5 at (502, 360) on [name='q5']
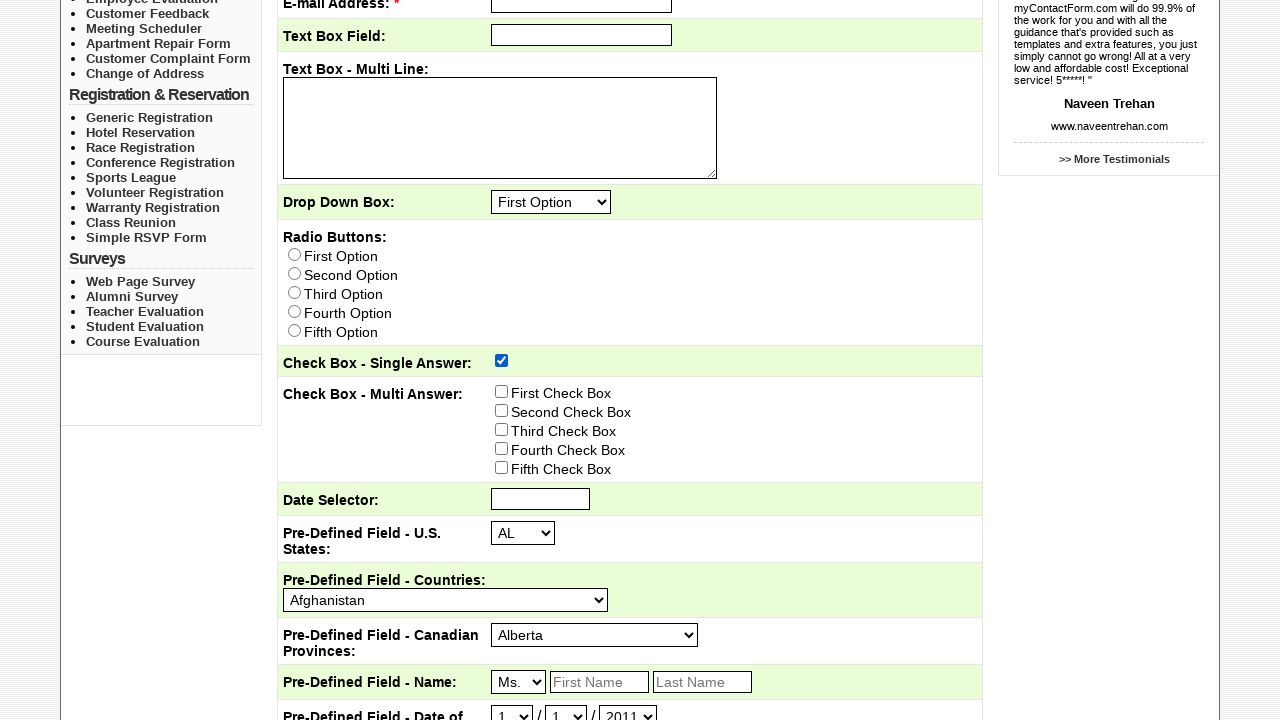

Checked email_to checkbox with value 1 at (294, 342) on input[name='email_to[]'][value='1']
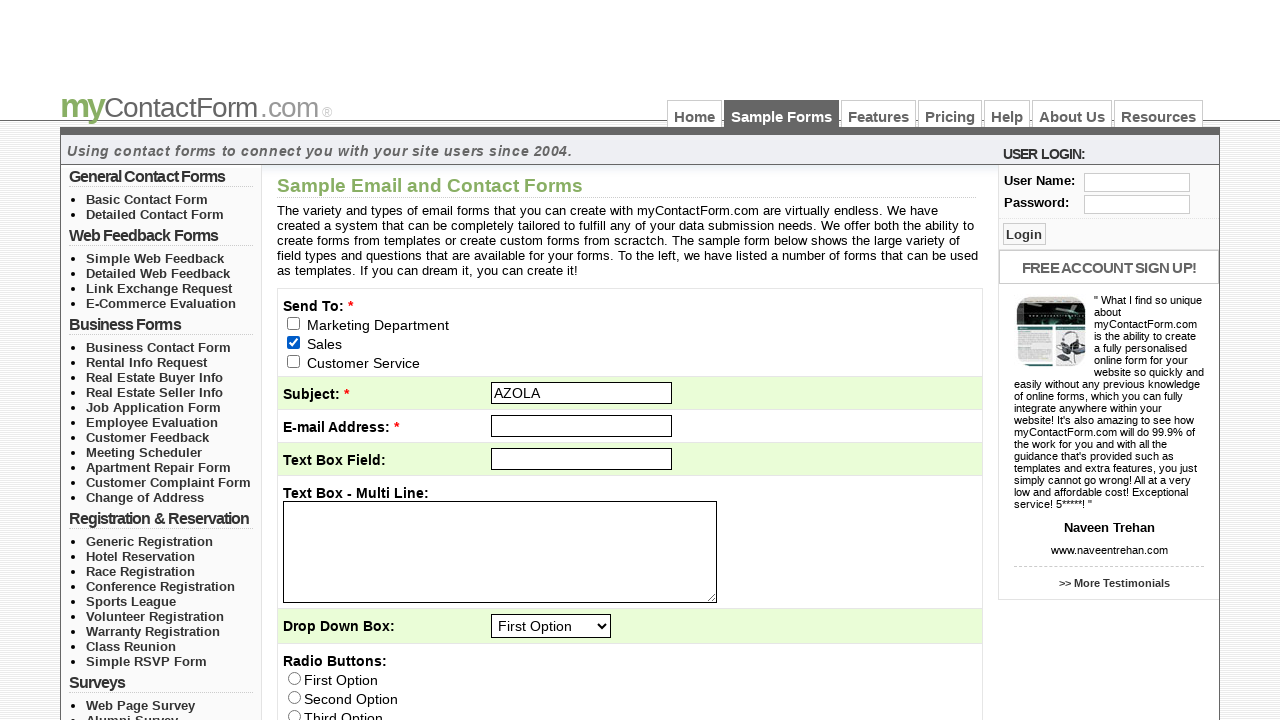

Selected 'Third Option' radio button at (294, 714) on input#q4[value='Third Option']
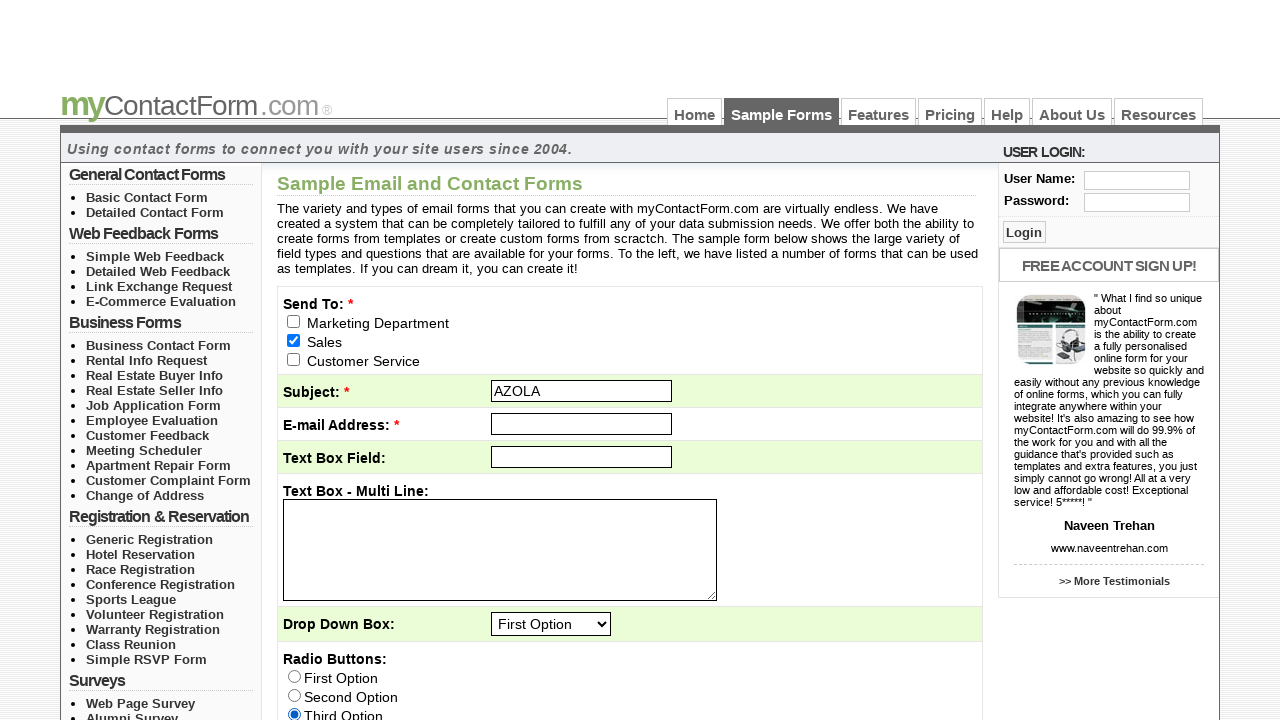

Selected 'Second Option' from dropdown q3 on #q3
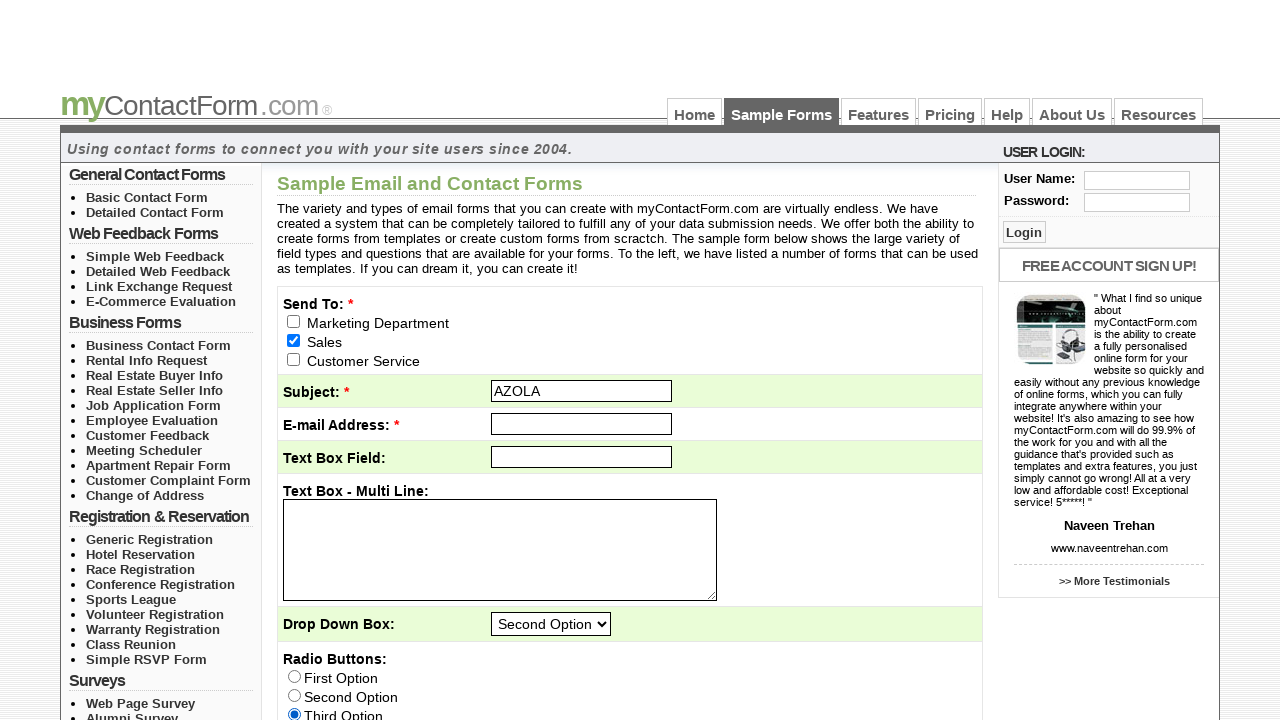

Counted total of 9 checkboxes on the form
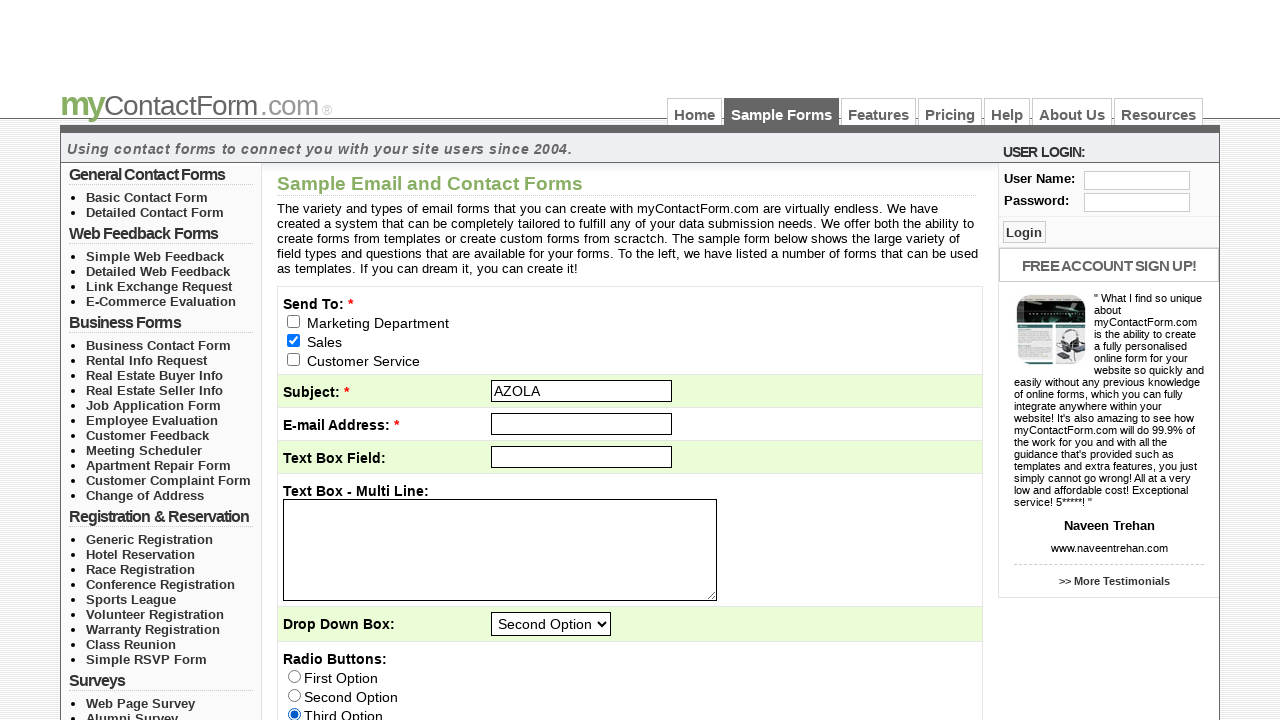

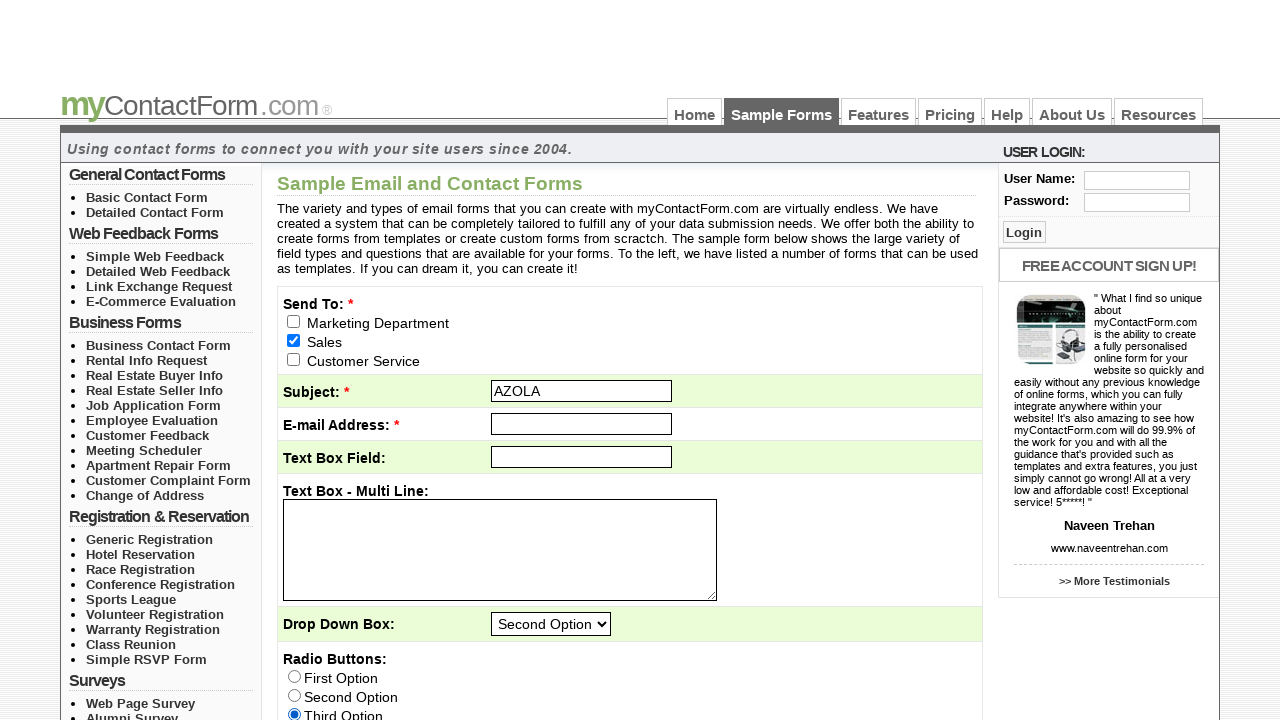